Tests the resizable widget on jQueryUI demo page by switching to an iframe and dragging the resize handle to expand the element by 100 pixels horizontally and 50 pixels vertically.

Starting URL: https://jqueryui.com/resizable/

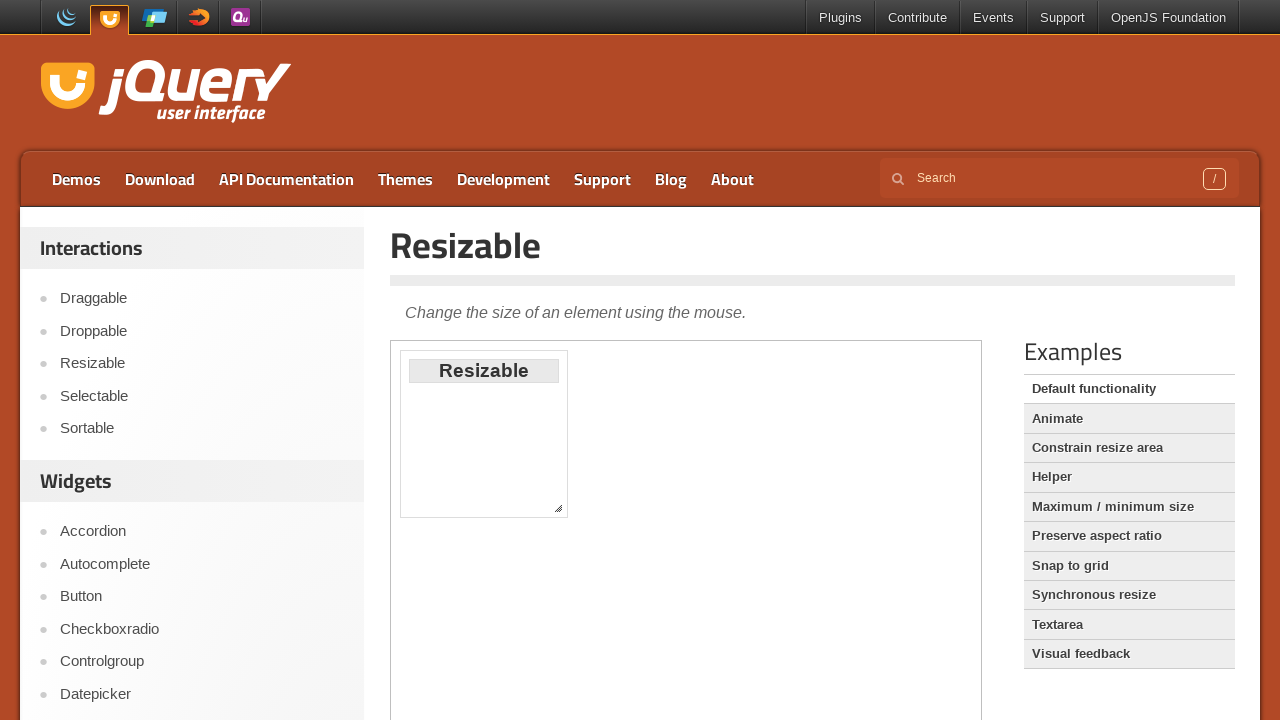

Located the demo iframe
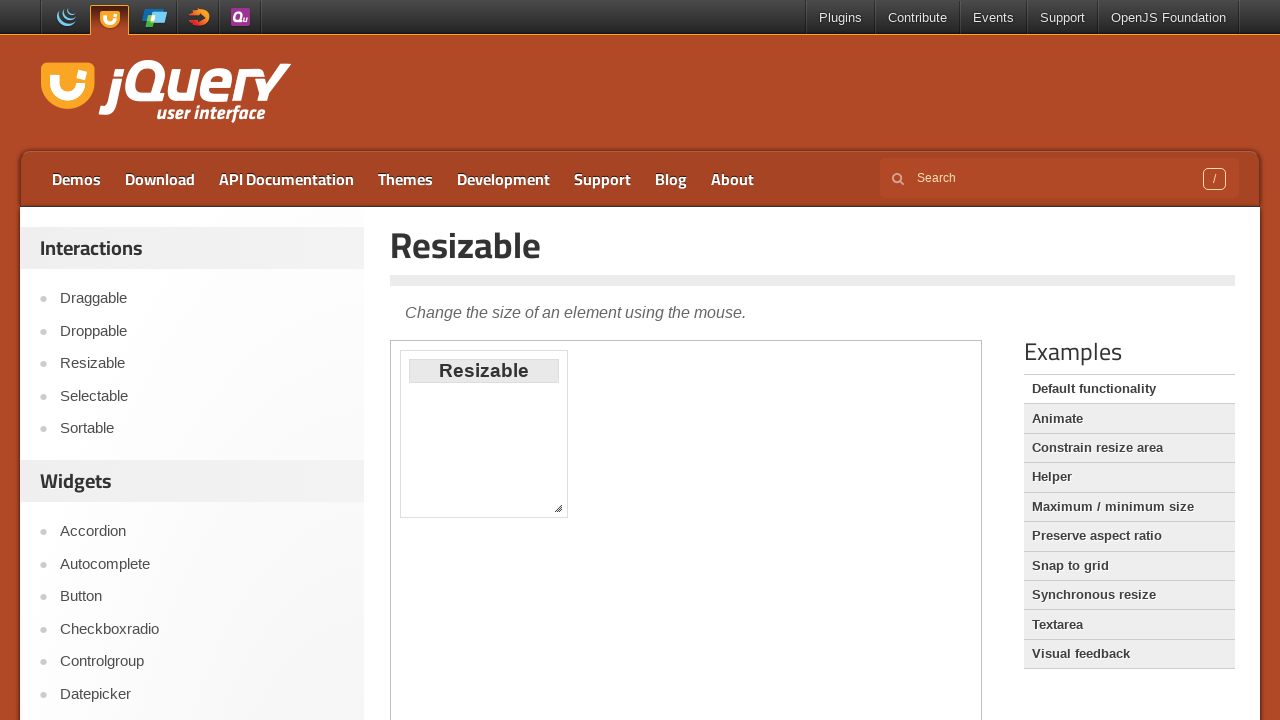

Located the resize handle in the iframe
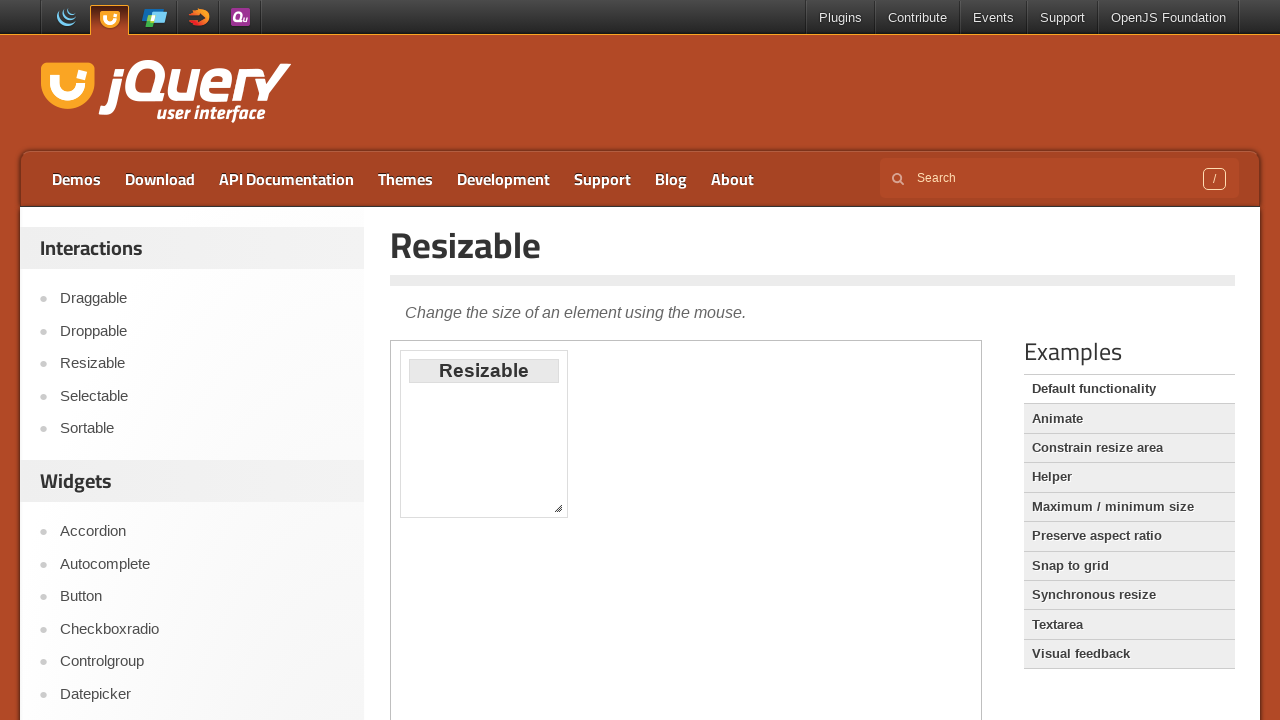

Retrieved bounding box of resize handle
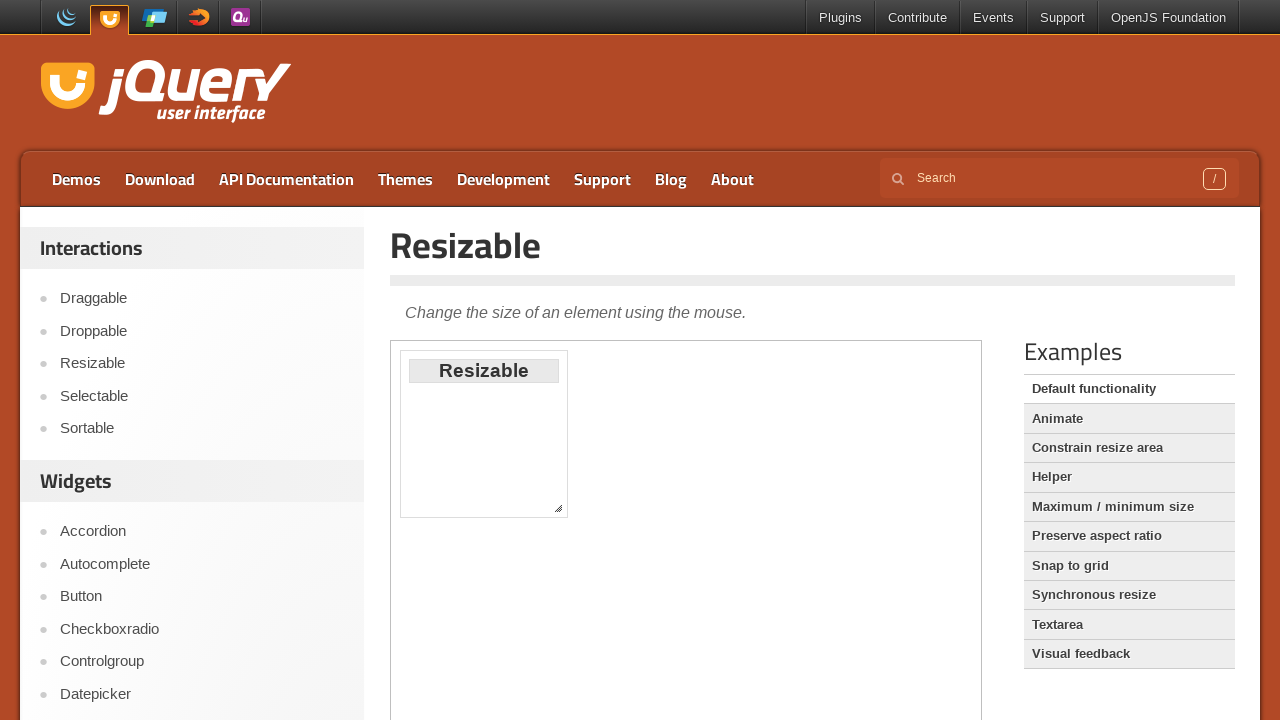

Switched to iframe by URL pattern
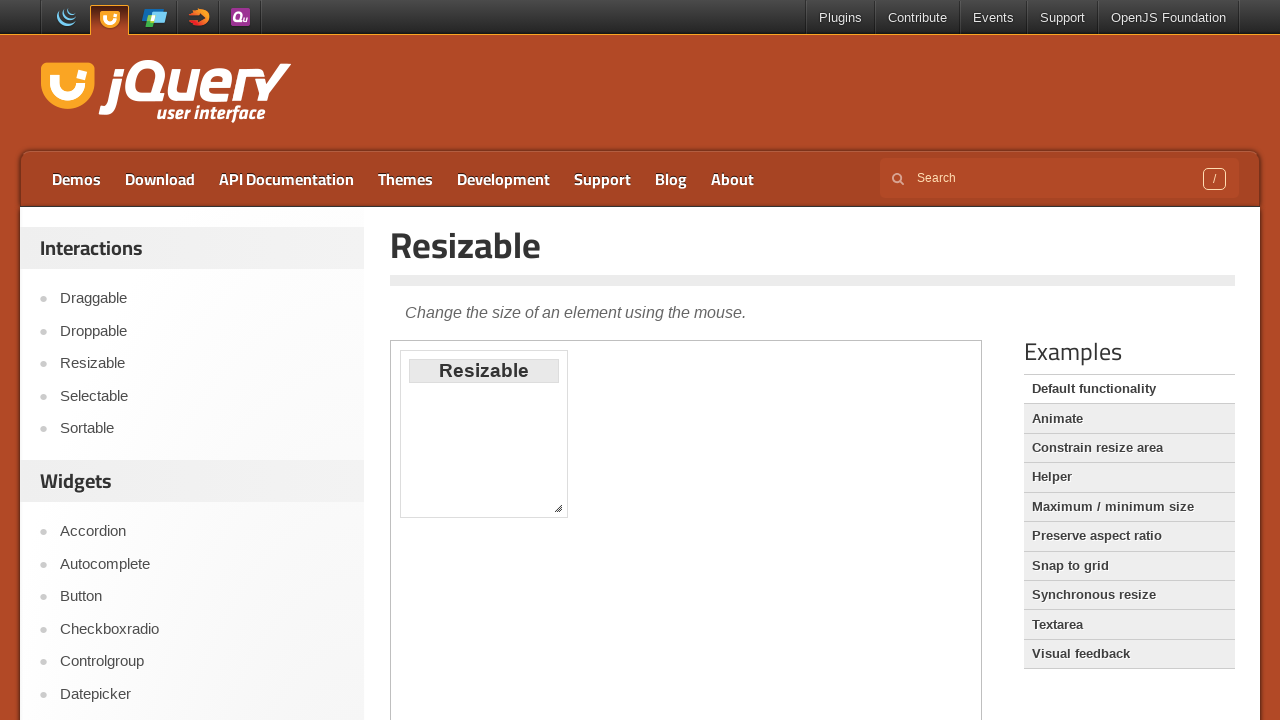

Located resize handle within the frame
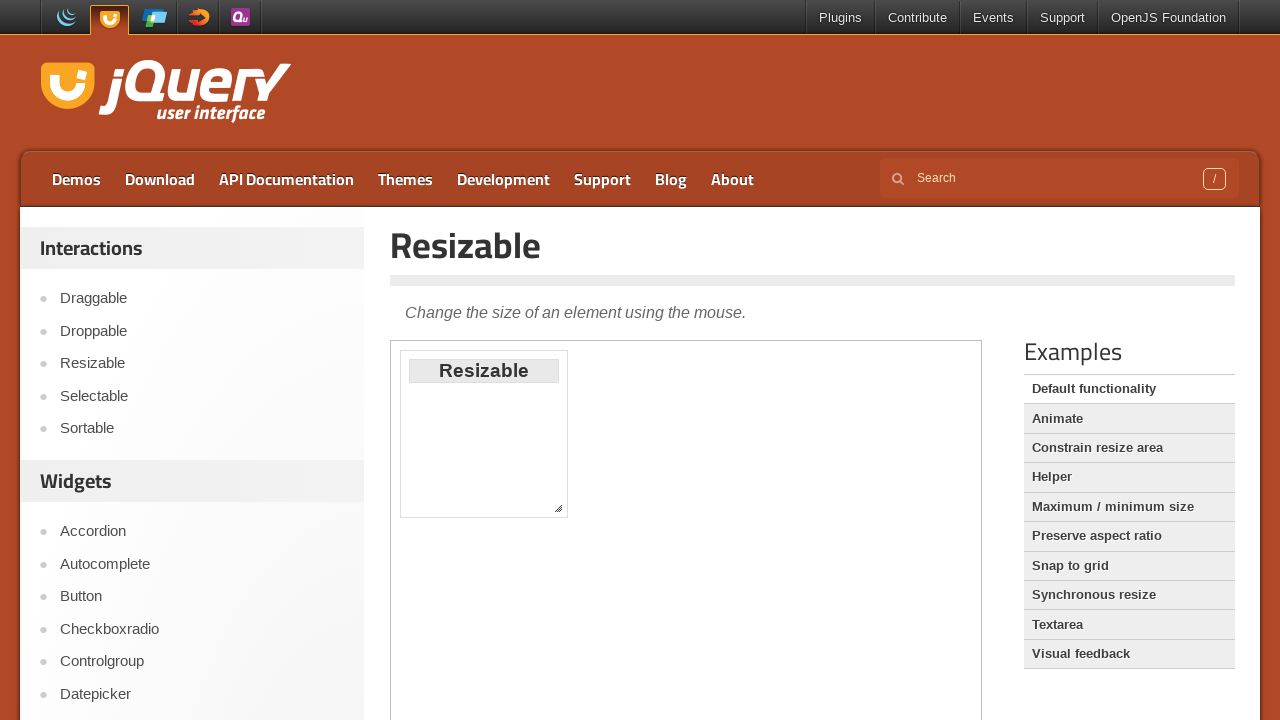

Waited for resize handle to become visible
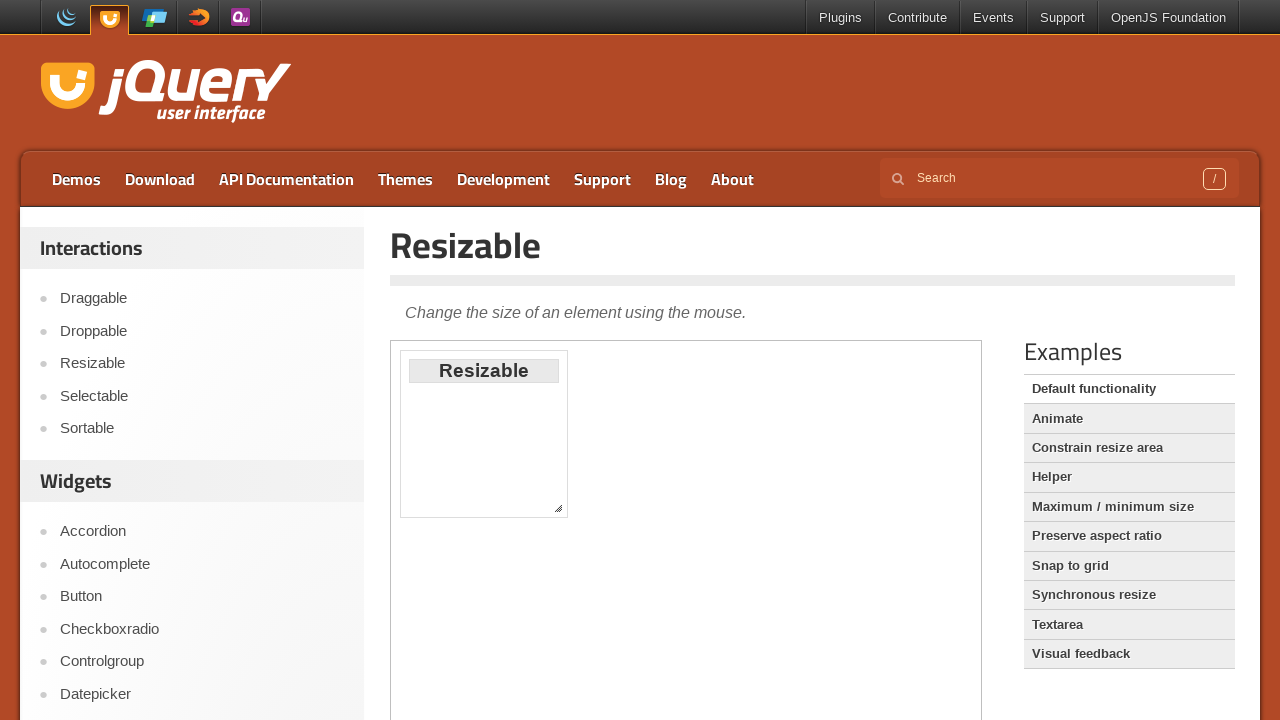

Retrieved bounding box of resize handle in frame
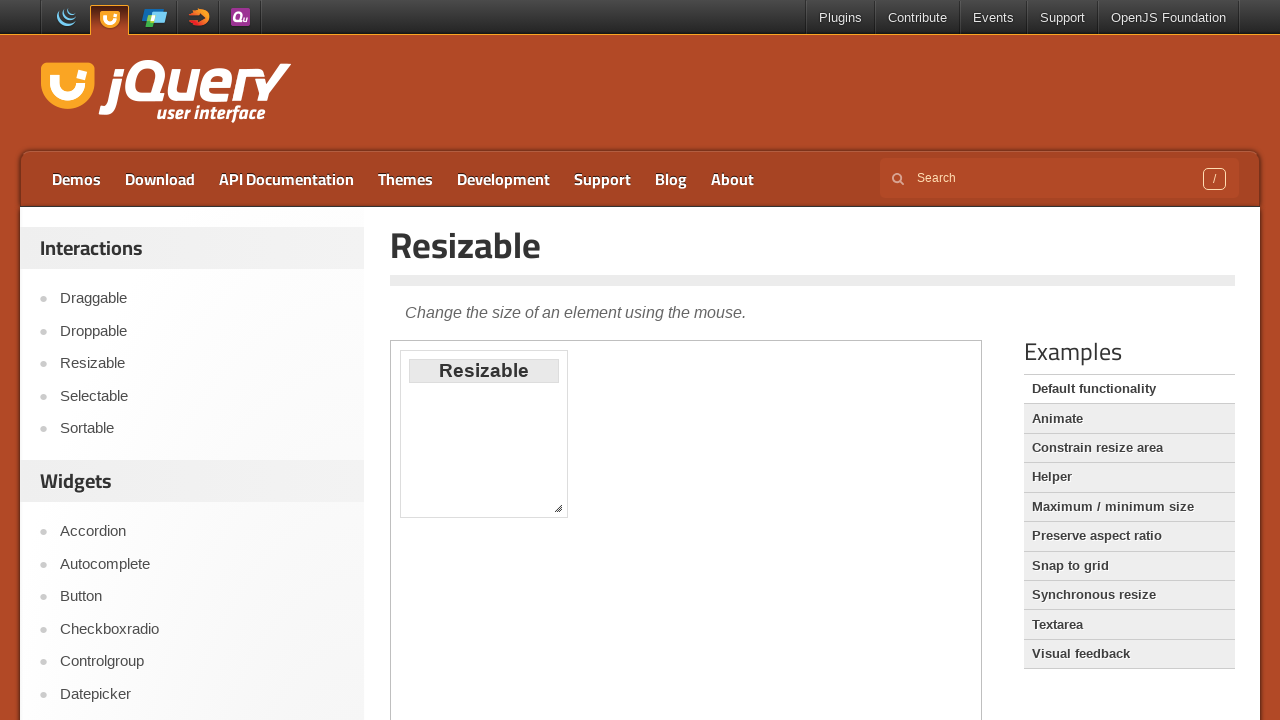

Moved mouse to resize handle position at (558, 508)
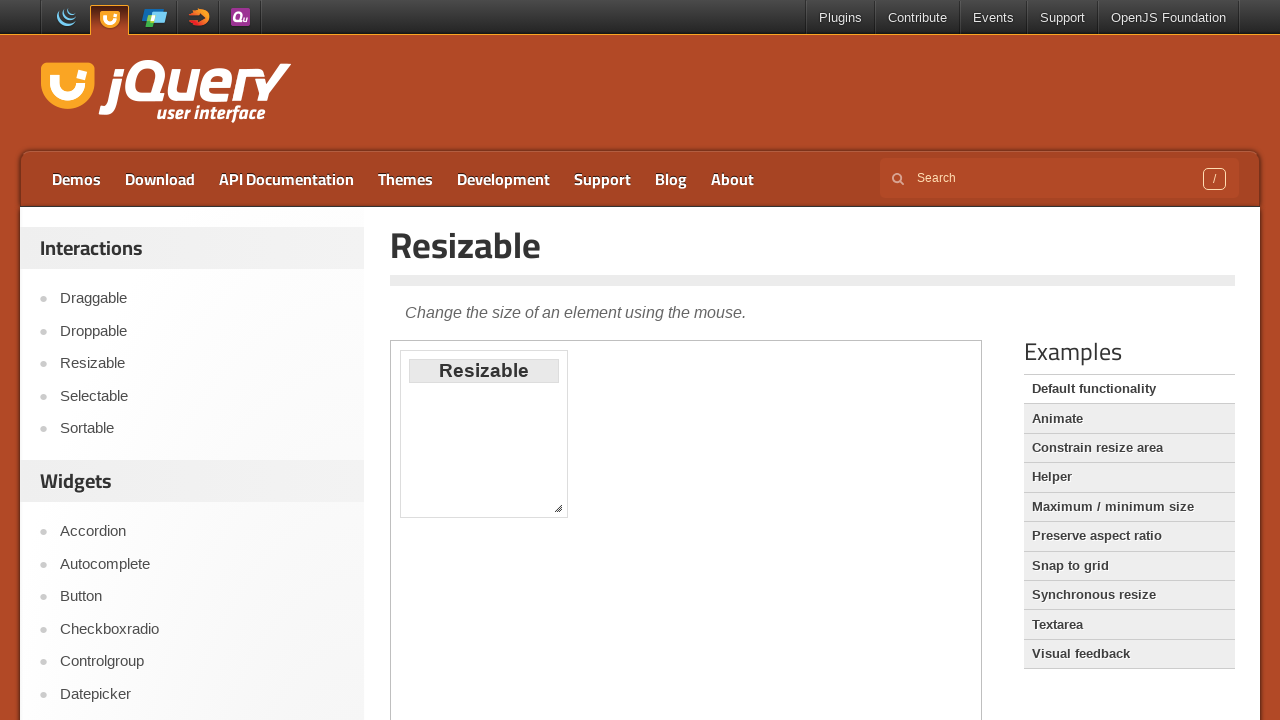

Pressed mouse button down on resize handle at (558, 508)
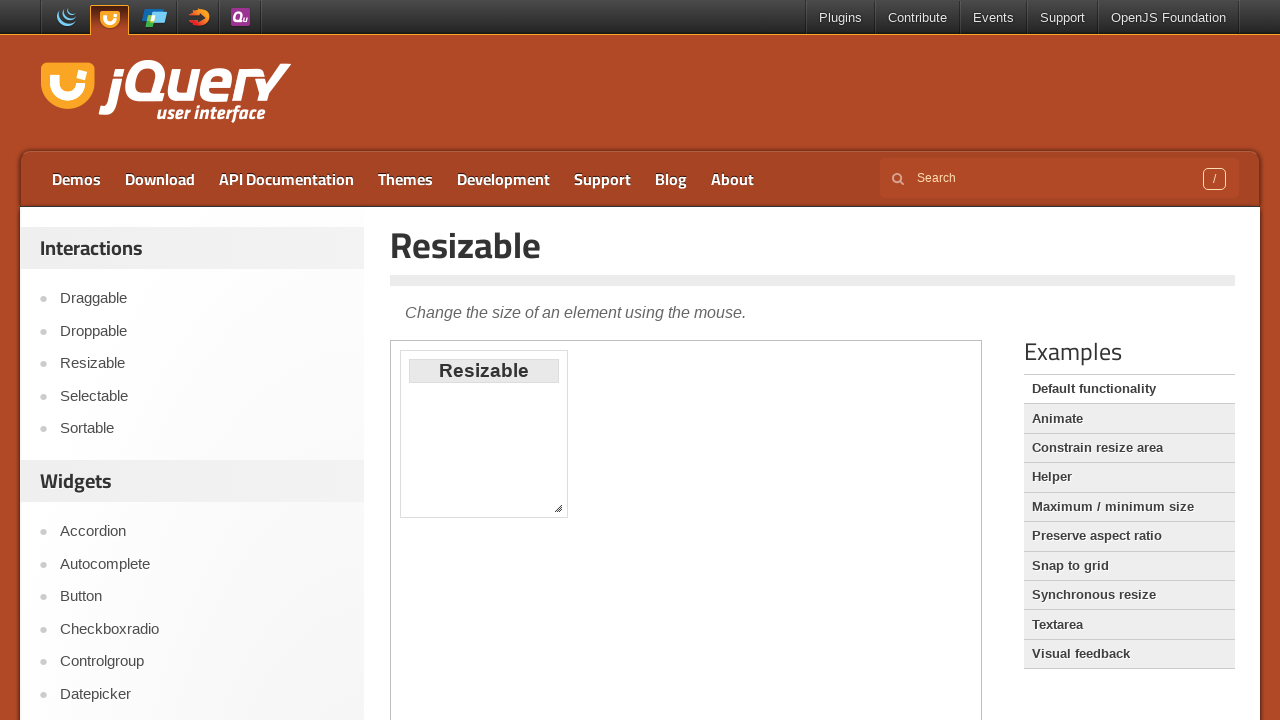

Dragged resize handle 100px right and 50px down at (658, 558)
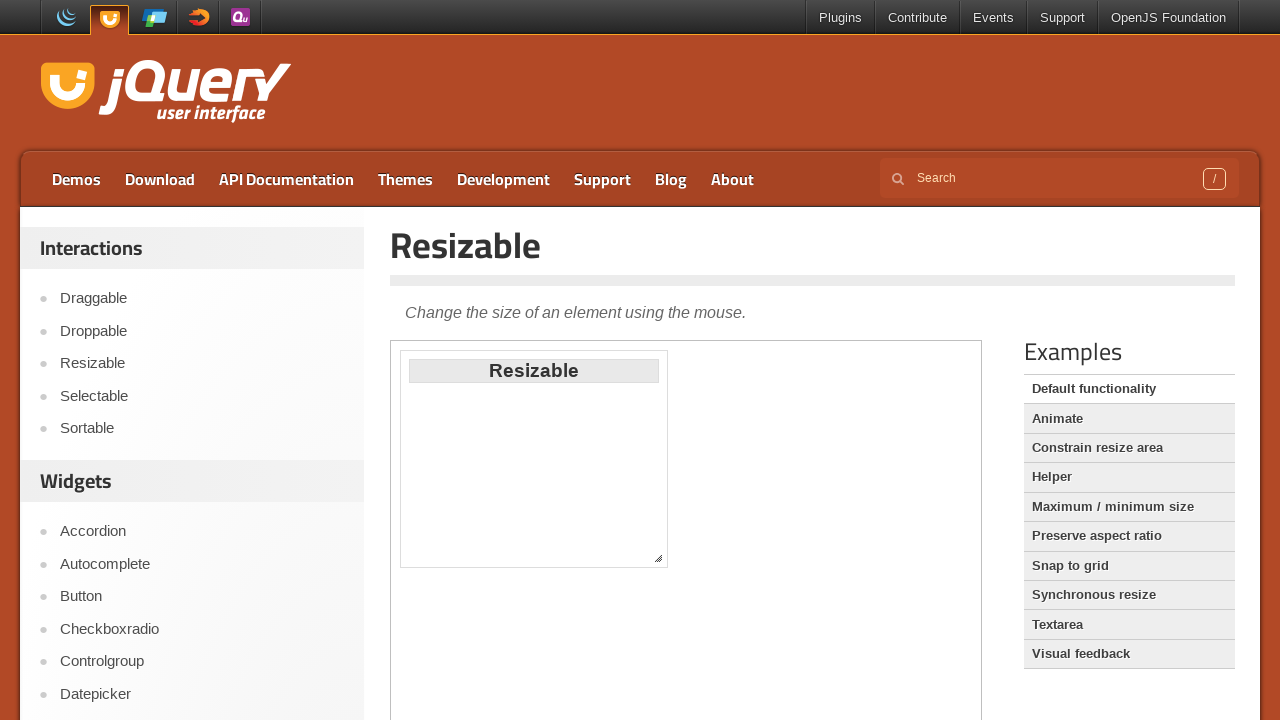

Released mouse button to complete resize operation at (658, 558)
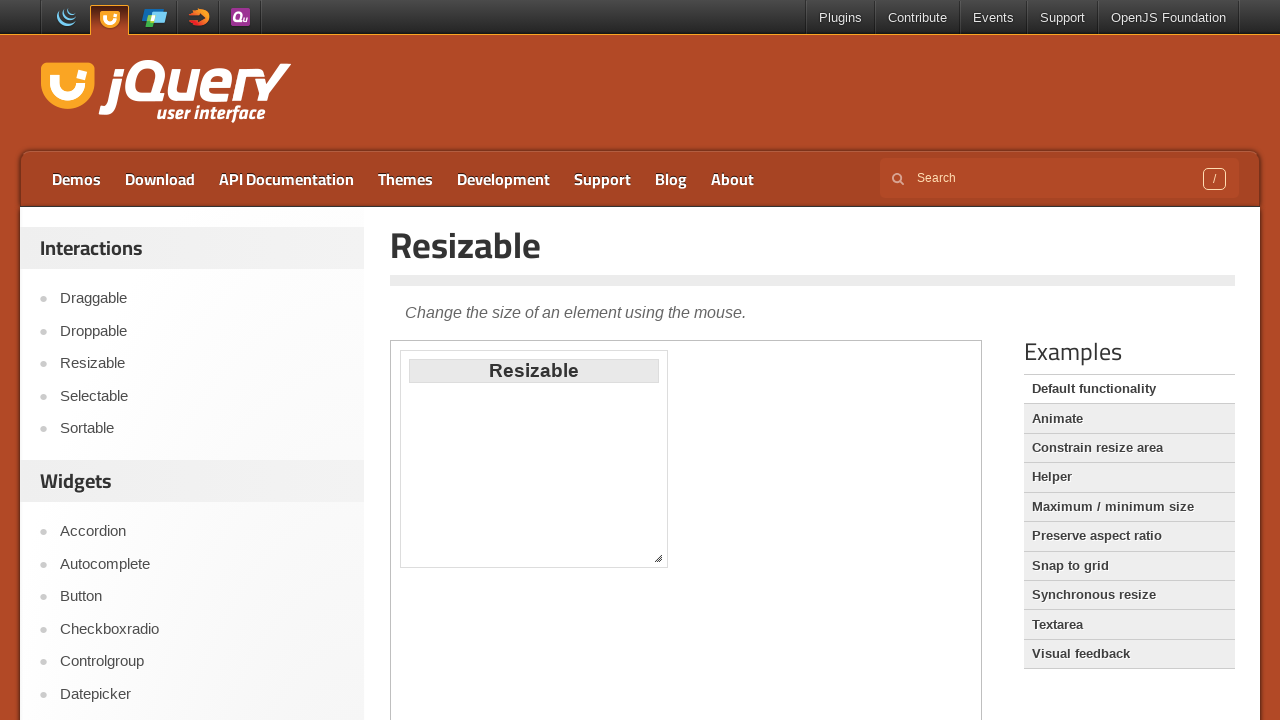

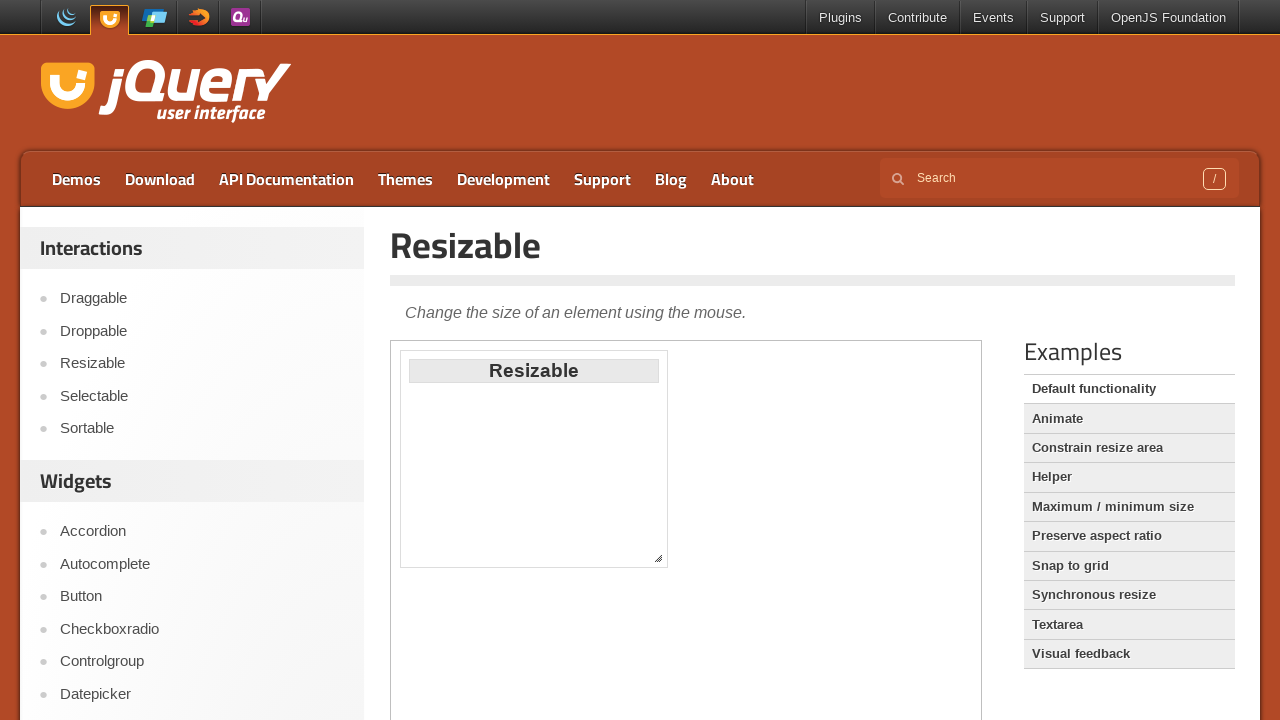